Tests JavaScript alert handling including accept, dismiss, and text input for prompts

Starting URL: https://the-internet.herokuapp.com/javascript_alerts

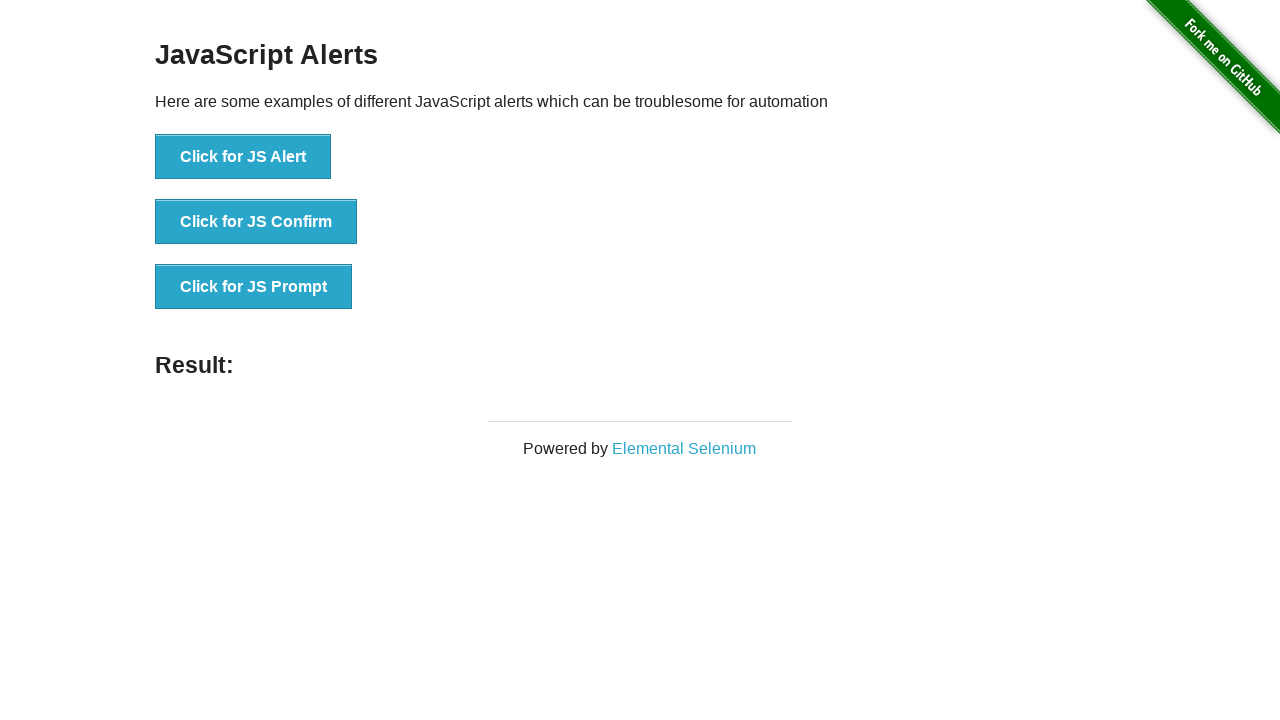

Clicked 'Click for JS Alert' button and accepted the JavaScript alert at (243, 157) on text='Click for JS Alert'
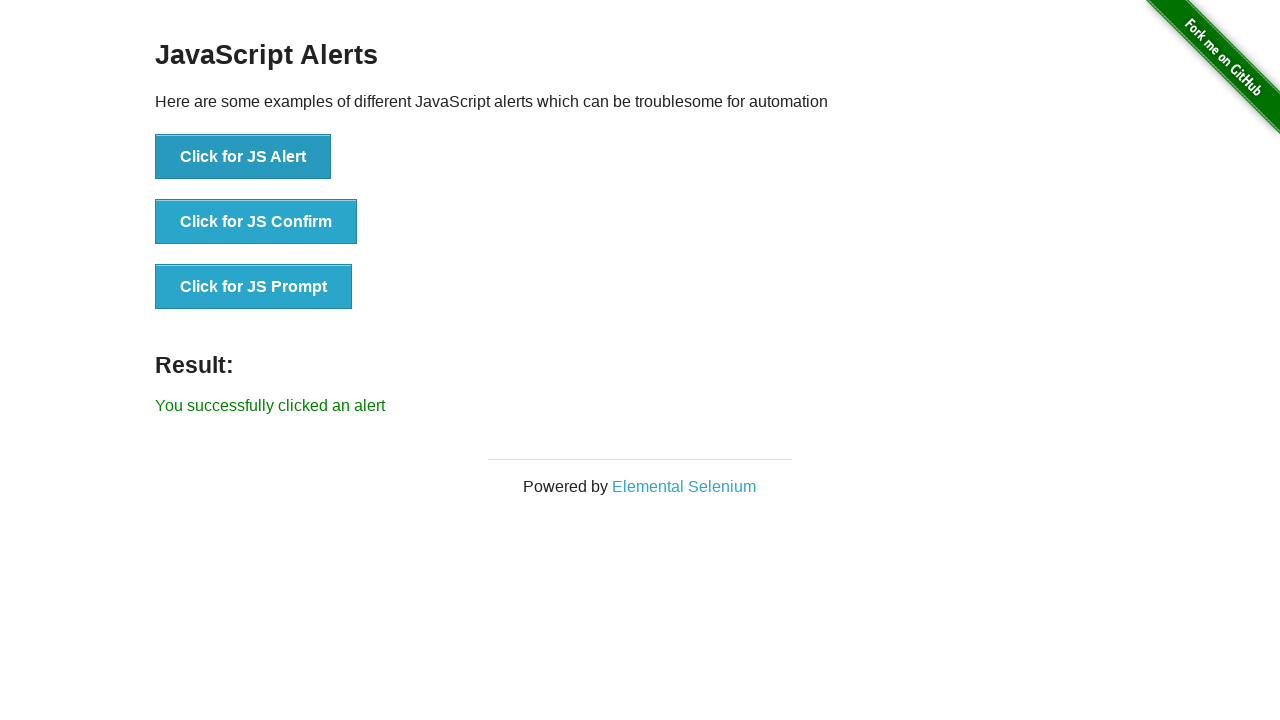

Clicked 'Click for JS Confirm' button and dismissed the confirmation dialog at (256, 222) on text='Click for JS Confirm'
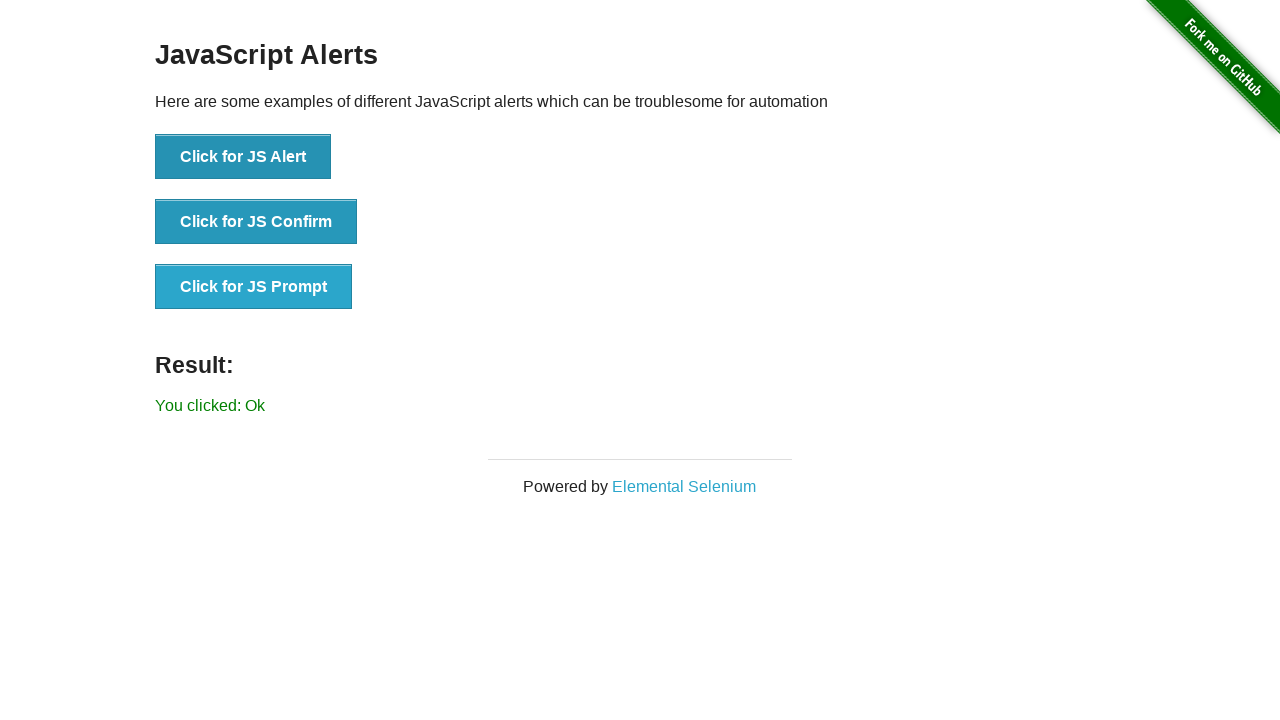

Clicked 'Click for JS Prompt' button and accepted with text input 'My name is Imtiaz' at (254, 287) on text='Click for JS Prompt'
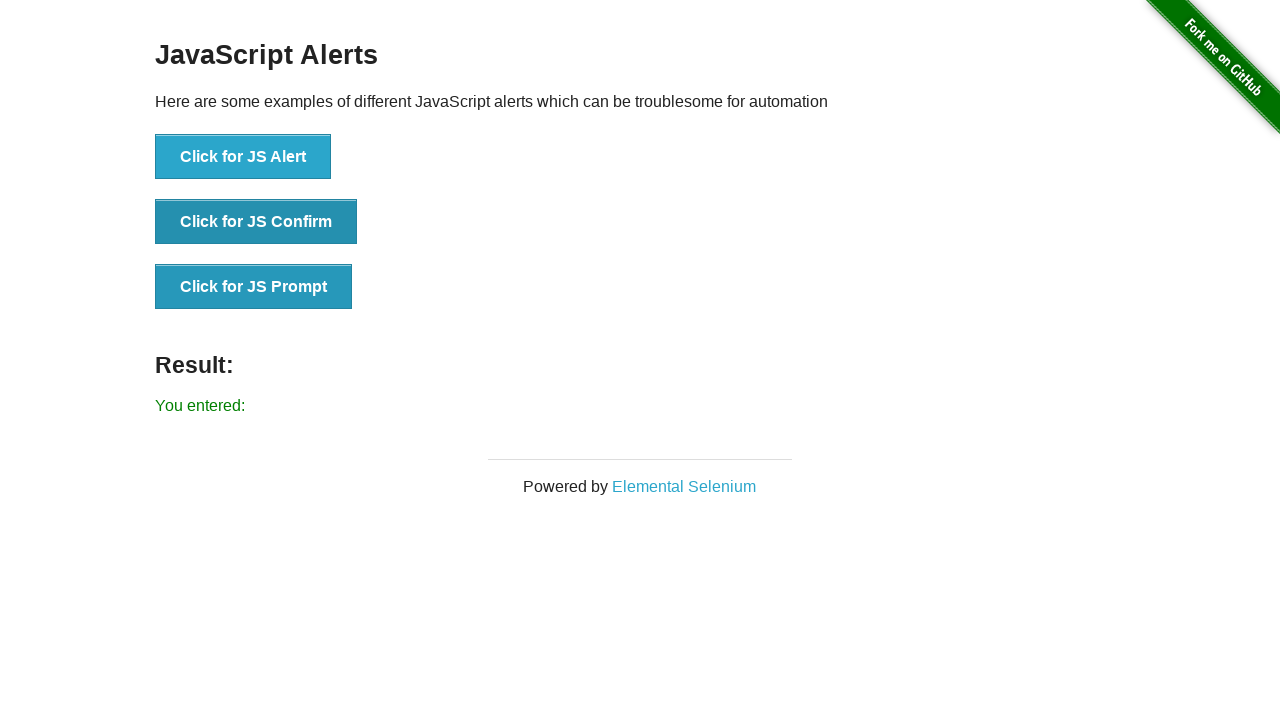

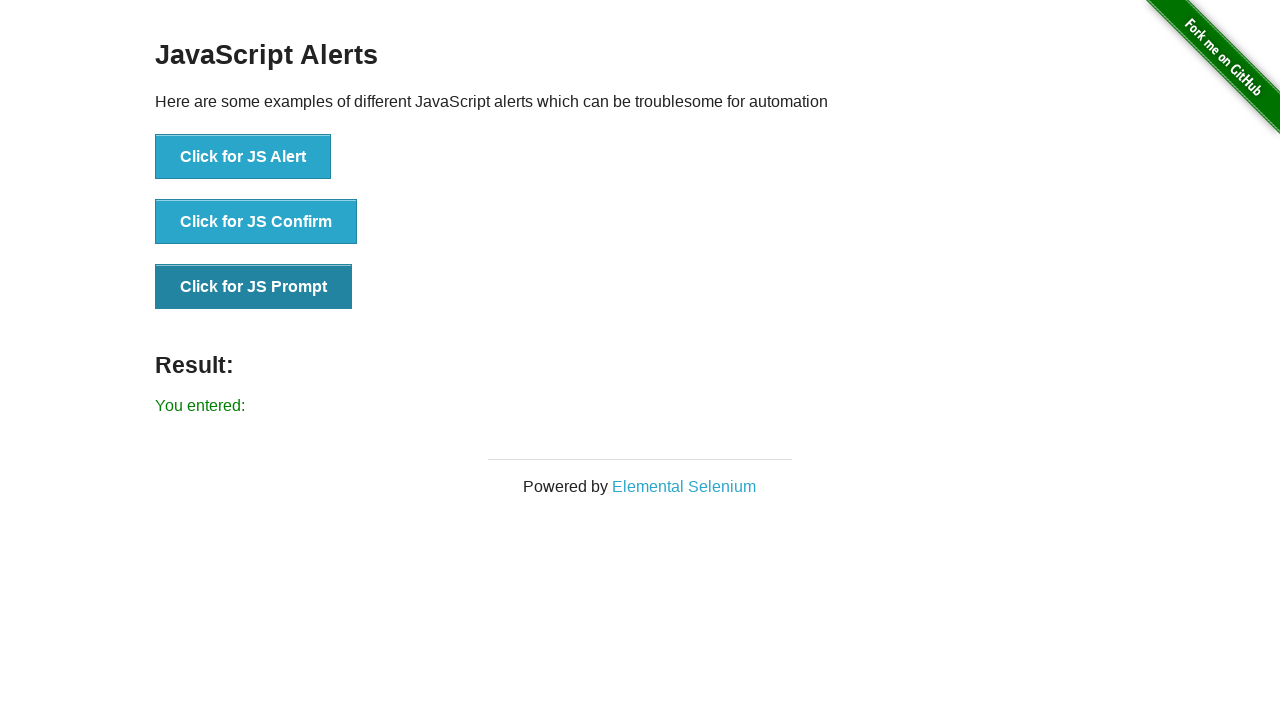